Tests frame switching functionality by entering text in a single frame and then navigating to multi-frame section

Starting URL: https://demo.automationtesting.in/Frames.html

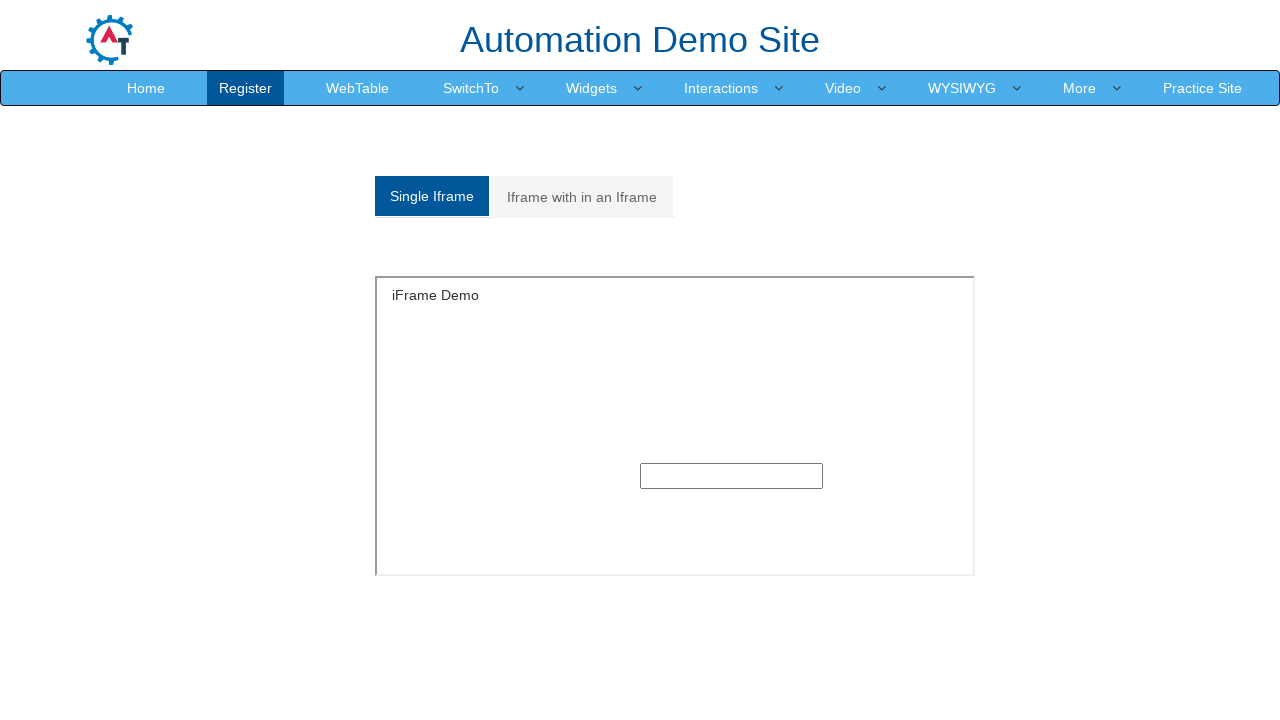

Navigated to Frames demo page
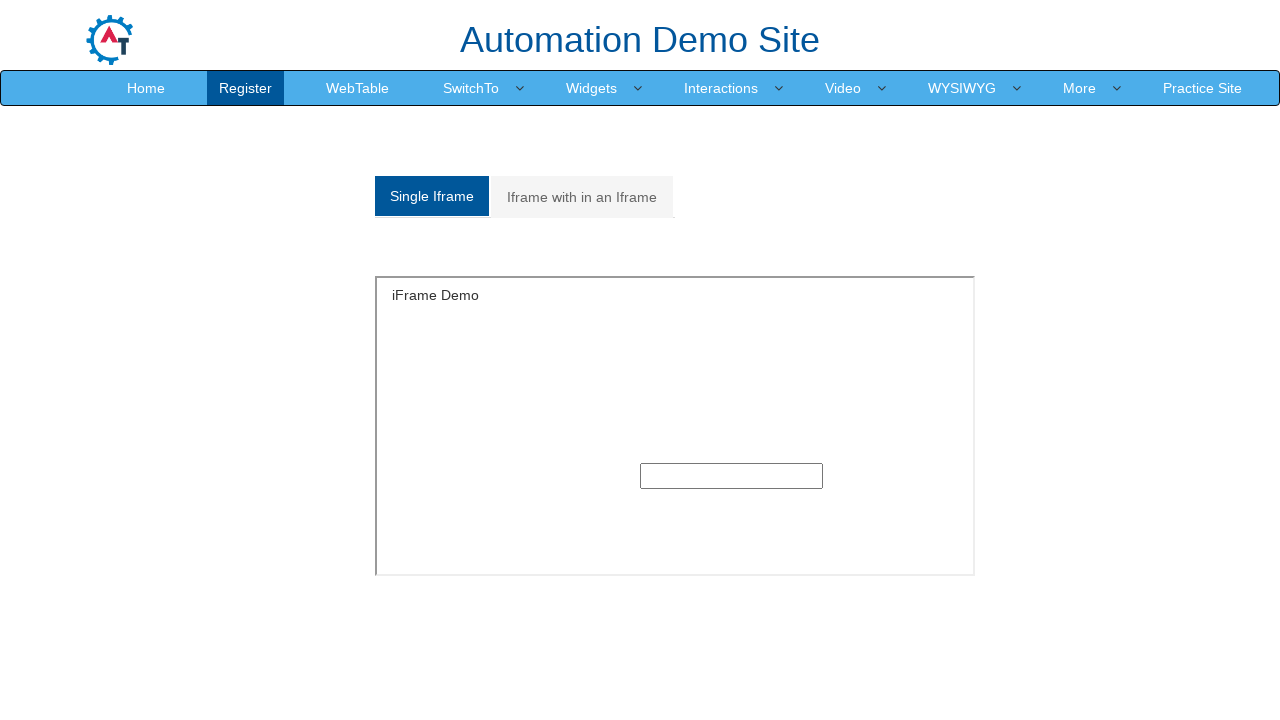

Located single frame with id 'singleframe'
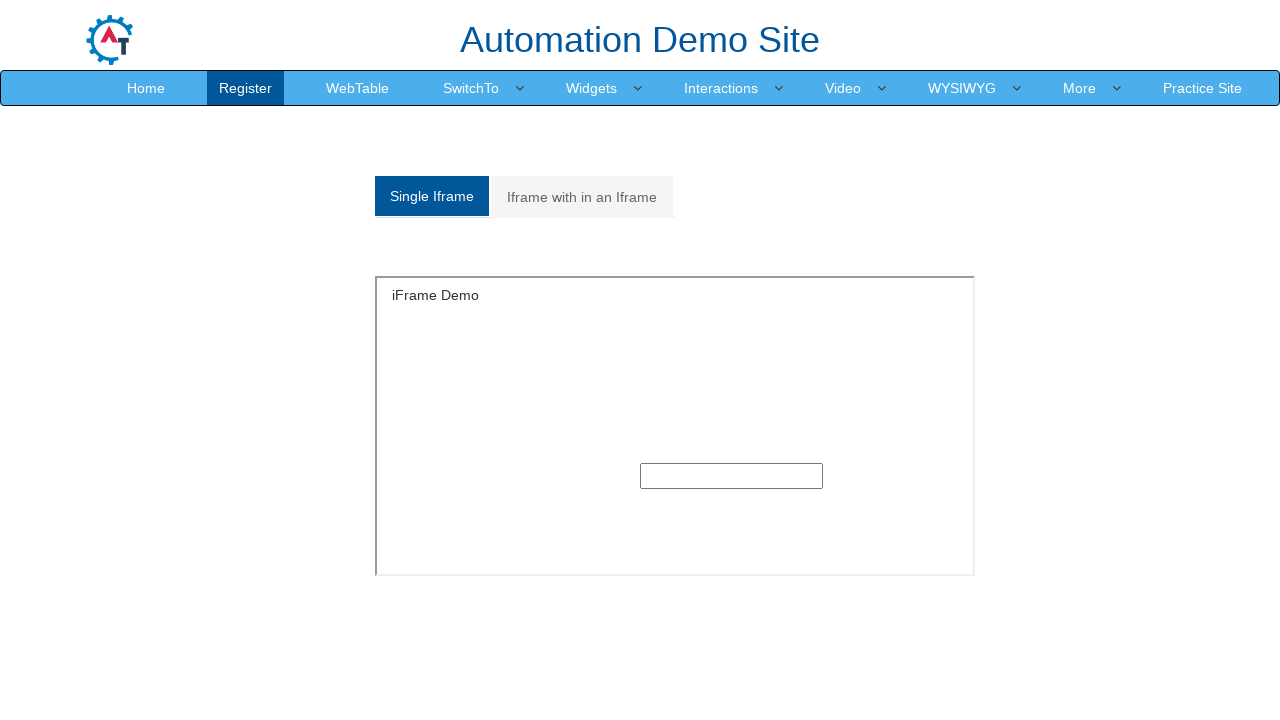

Entered 'selenium' into text input field in single frame on #singleframe >> internal:control=enter-frame >> input[type='text']
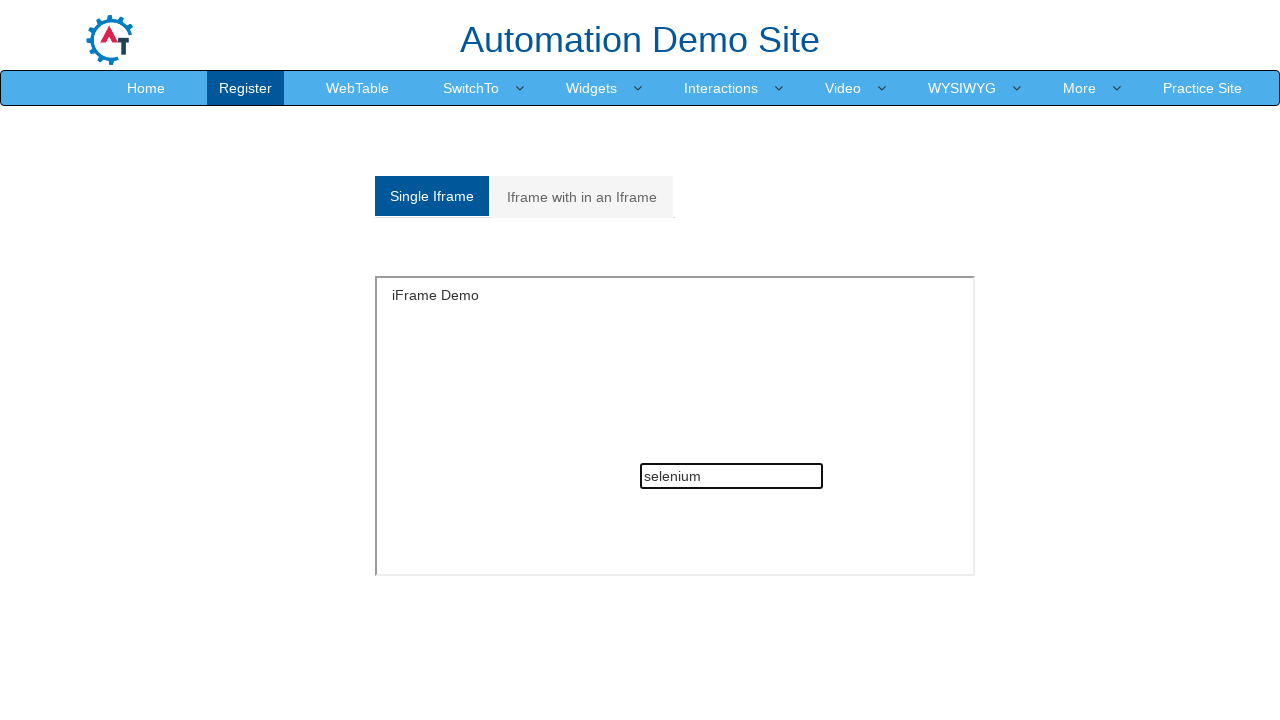

Clicked on multi-frame tab (second analystic link) at (582, 197) on (//a[@class='analystic'])[2]
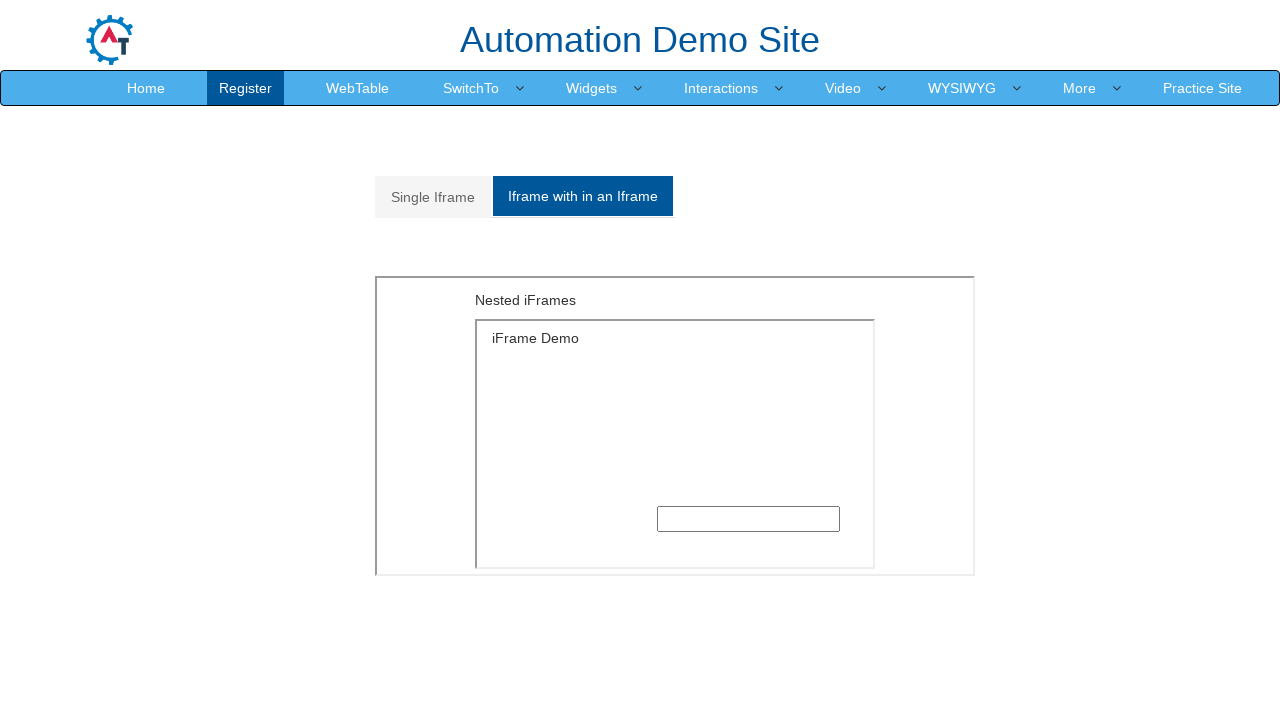

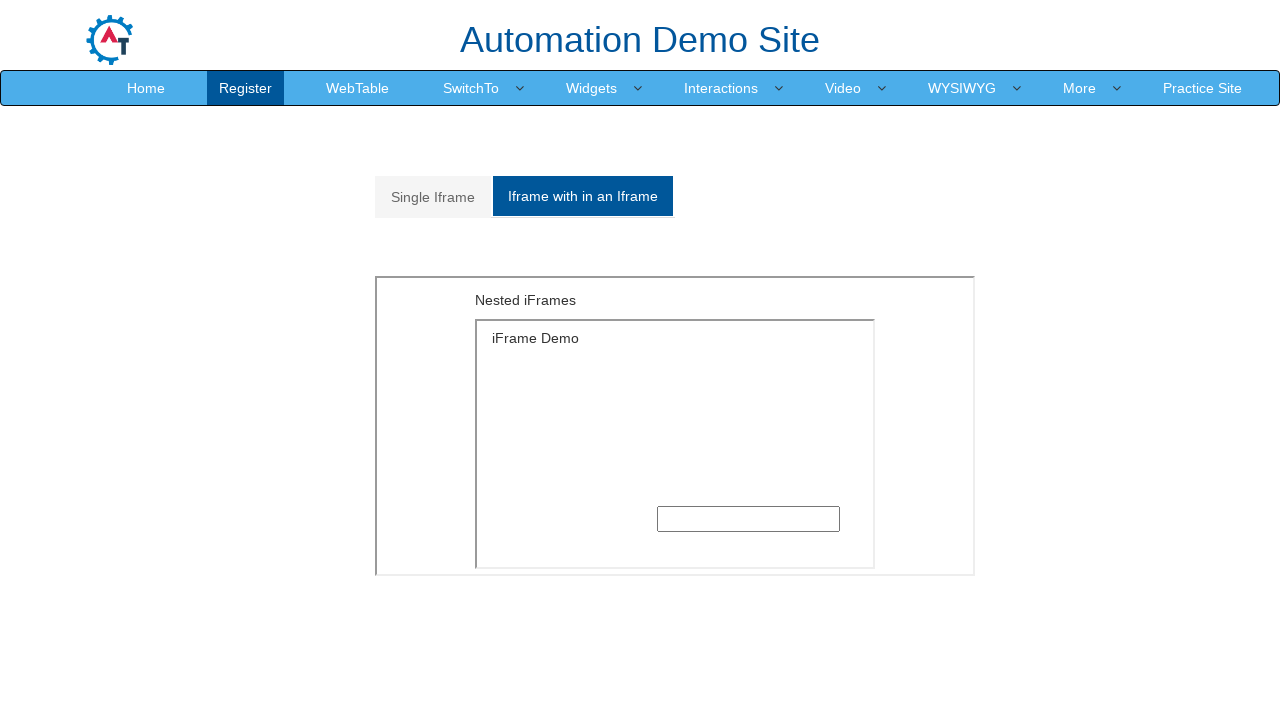